Tests handling a JavaScript confirmation dialog by setting up a dialog handler to accept the alert, clicking the confirm button, and verifying the result text displays the expected message.

Starting URL: https://the-internet.herokuapp.com/javascript_alerts

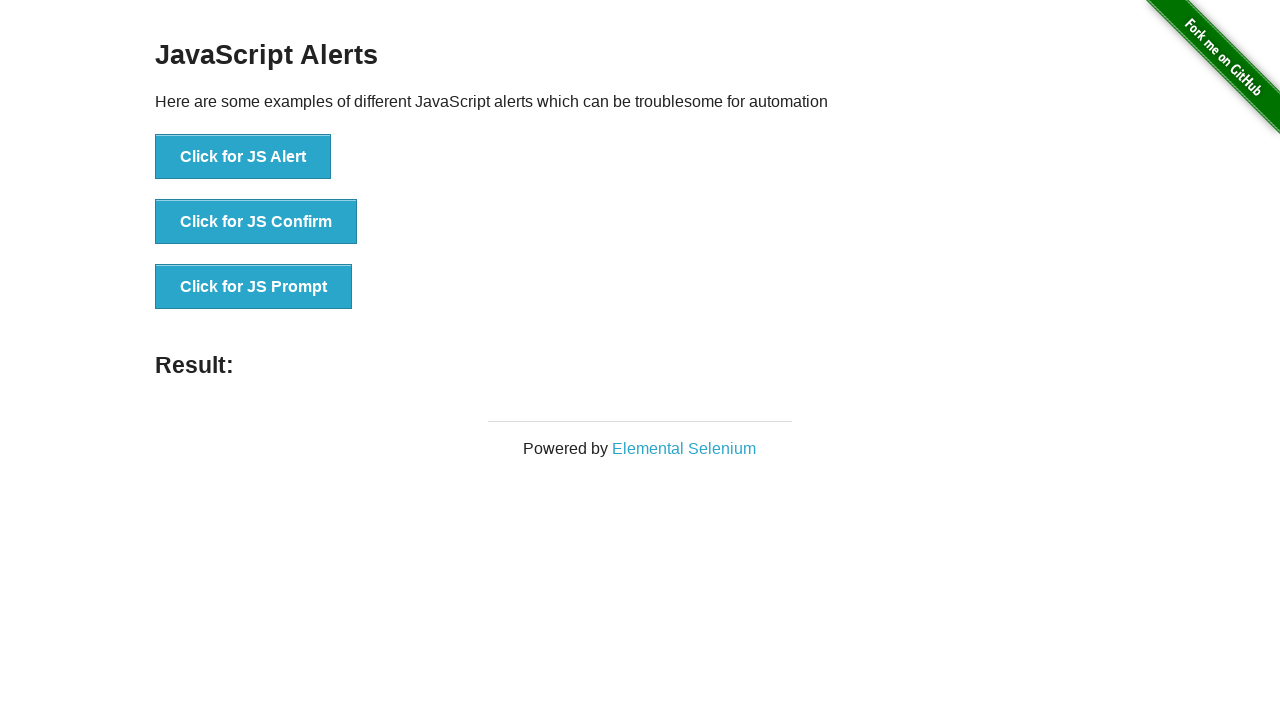

Set up dialog handler to accept confirmation alert
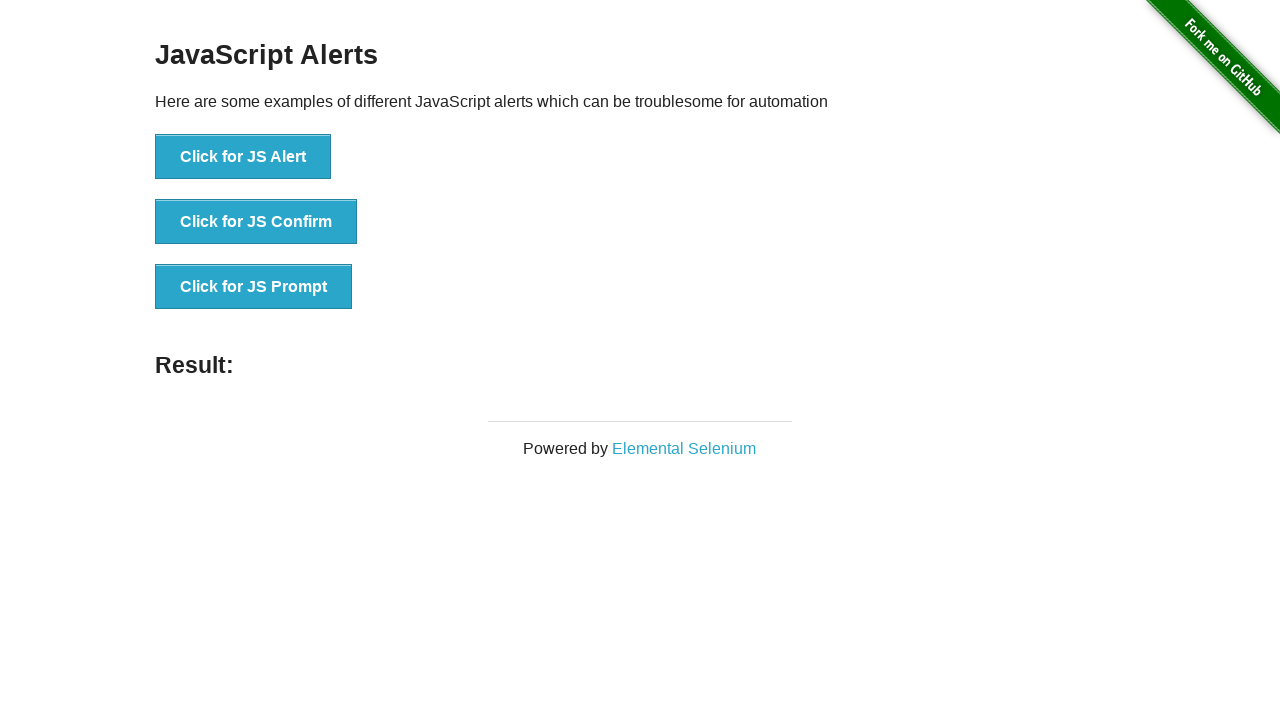

Clicked JS Confirm button to trigger alert at (256, 222) on xpath=//button[text()='Click for JS Confirm']
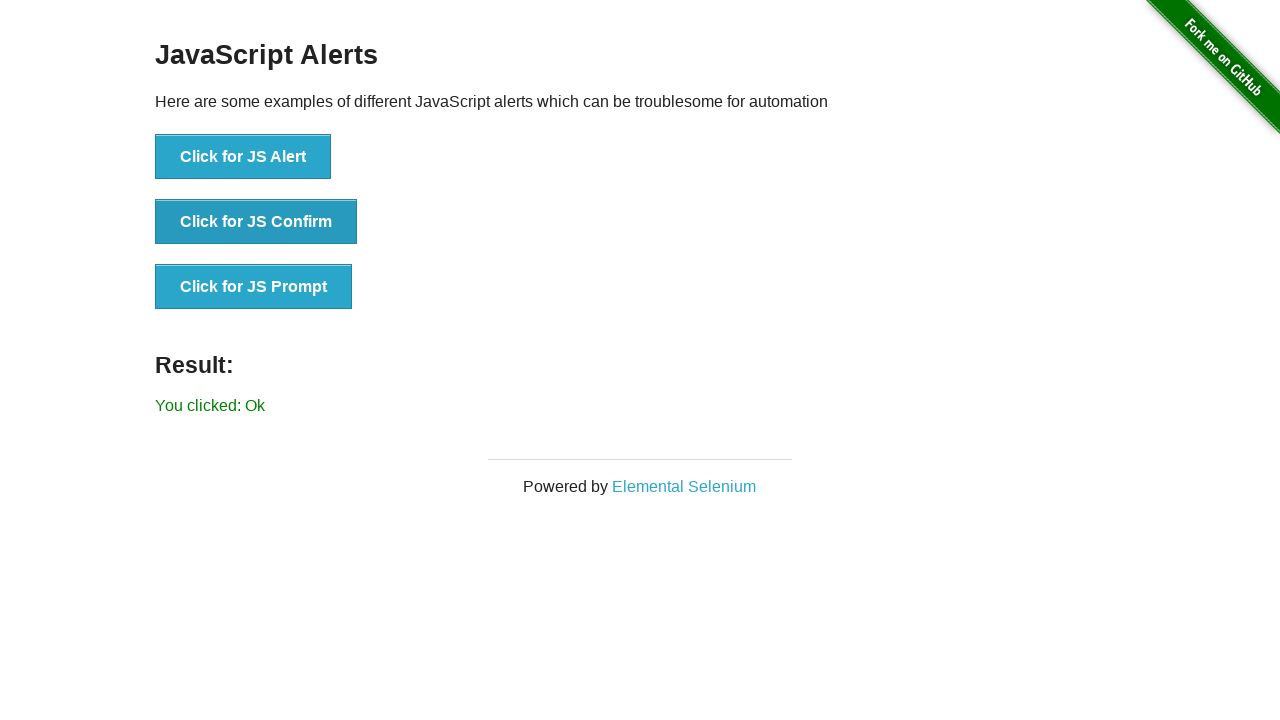

Retrieved result text from page
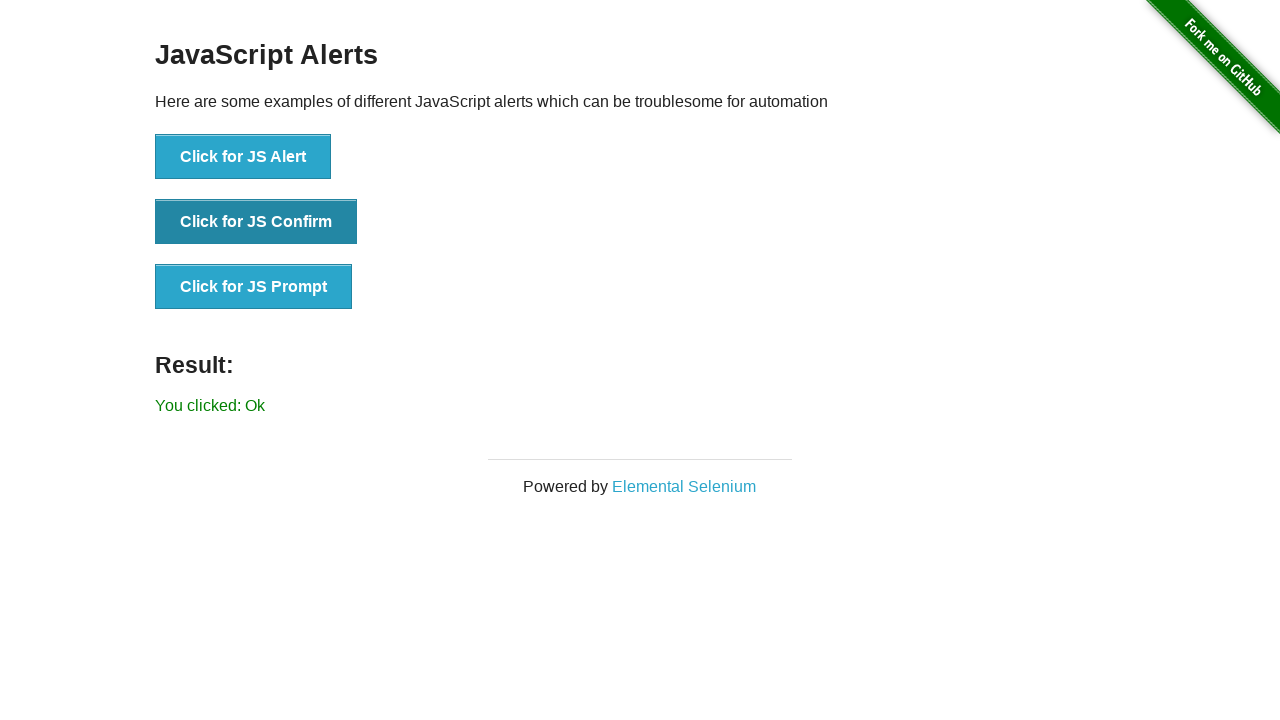

Verified result message: You clicked: Ok
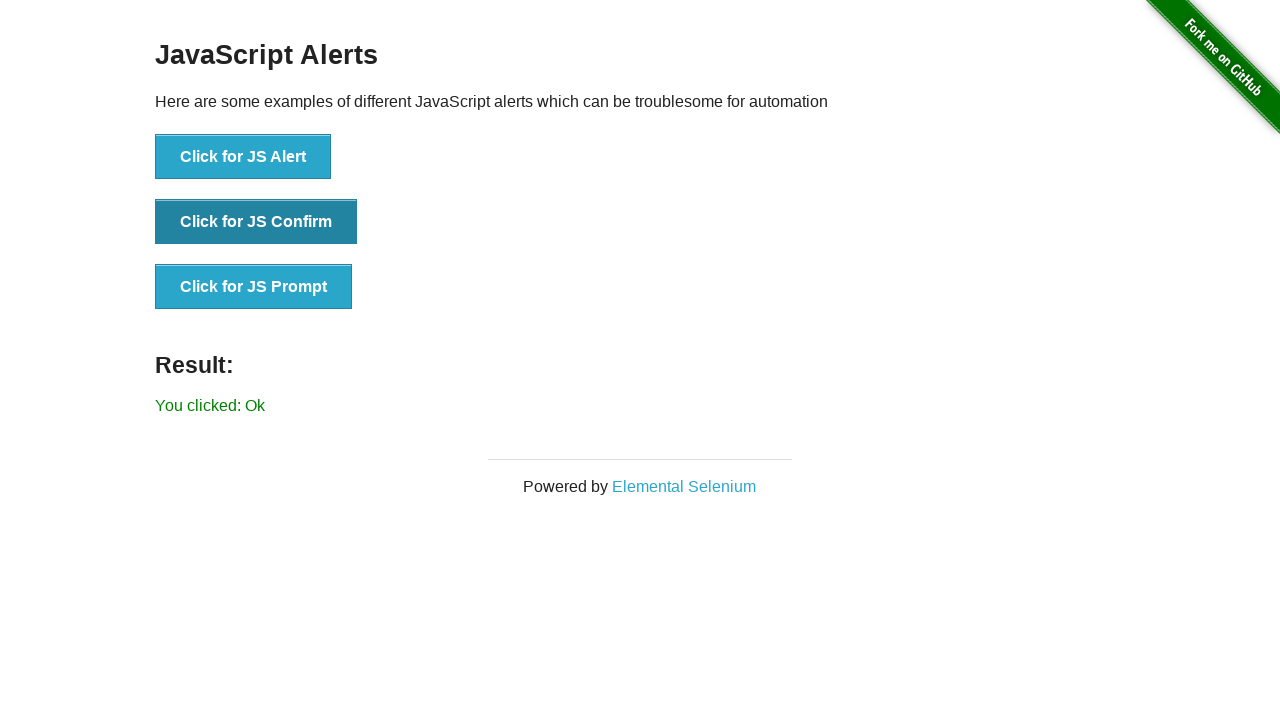

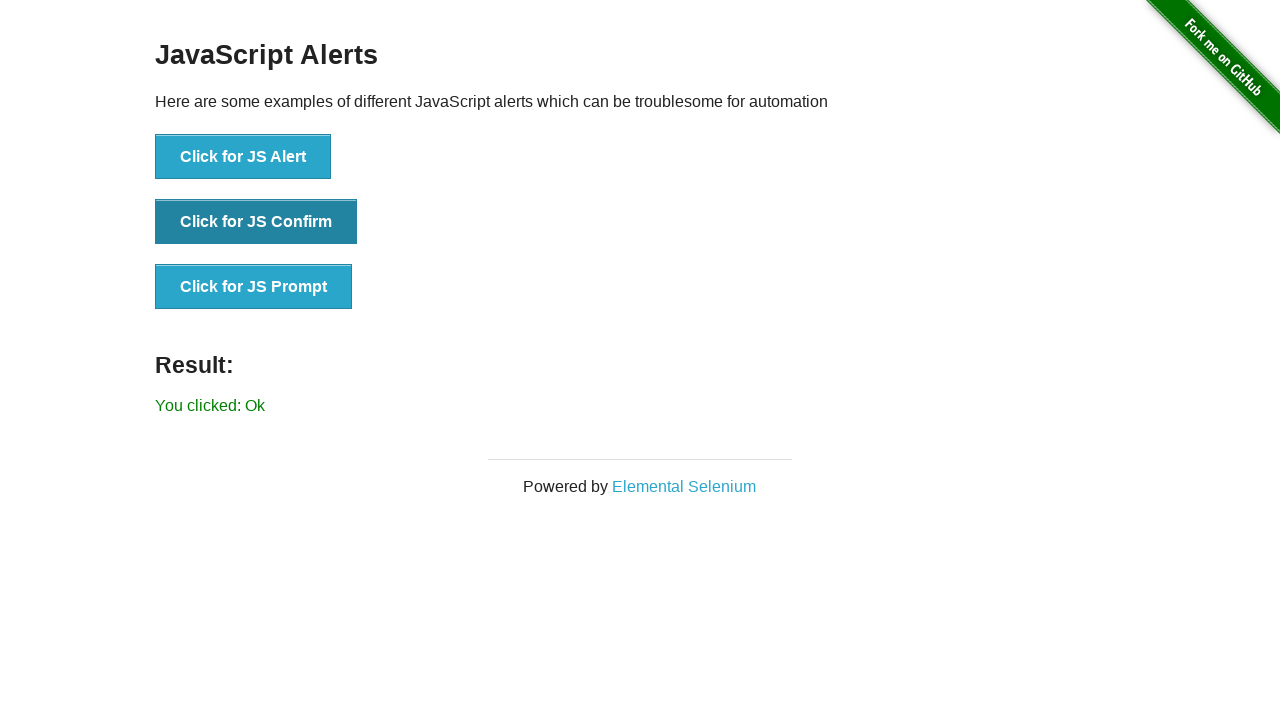